Navigates to the infinite scroll page and verifies the navigation

Starting URL: https://bonigarcia.dev/selenium-webdriver-java/

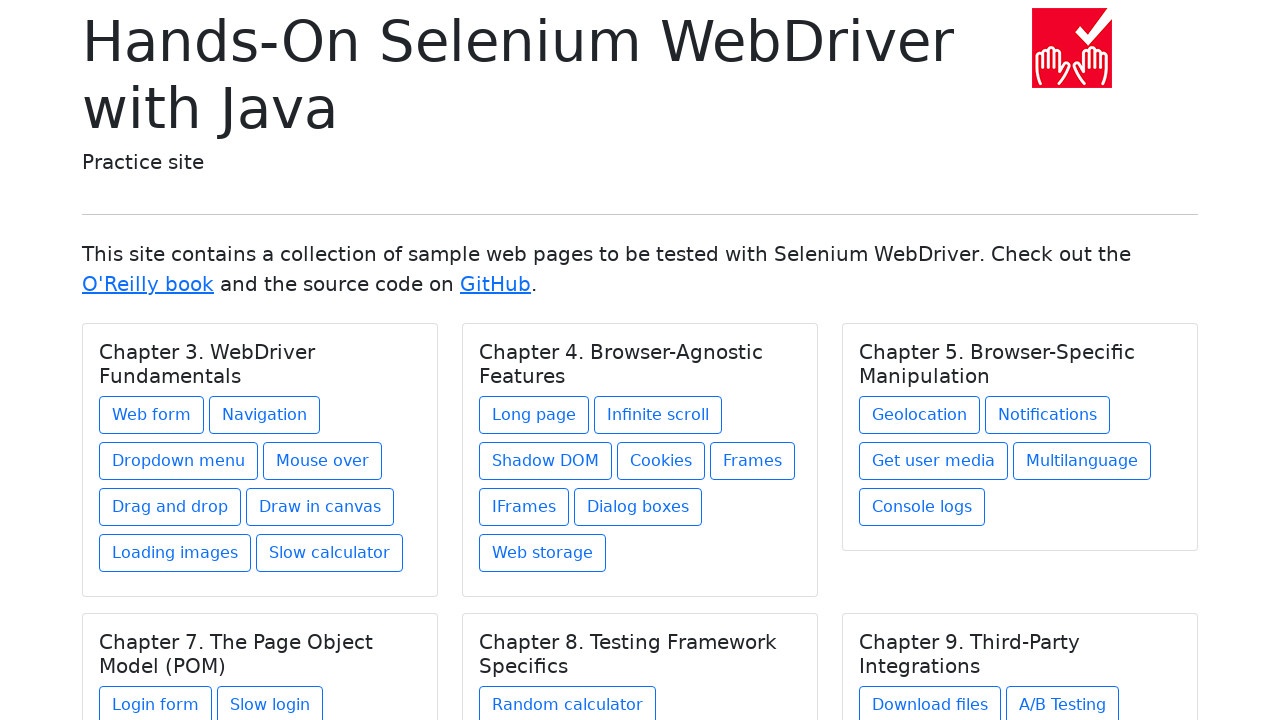

Clicked on infinite scroll link under Chapter 4 at (658, 415) on xpath=//h5[text() = 'Chapter 4. Browser-Agnostic Features']/../a[contains(@href,
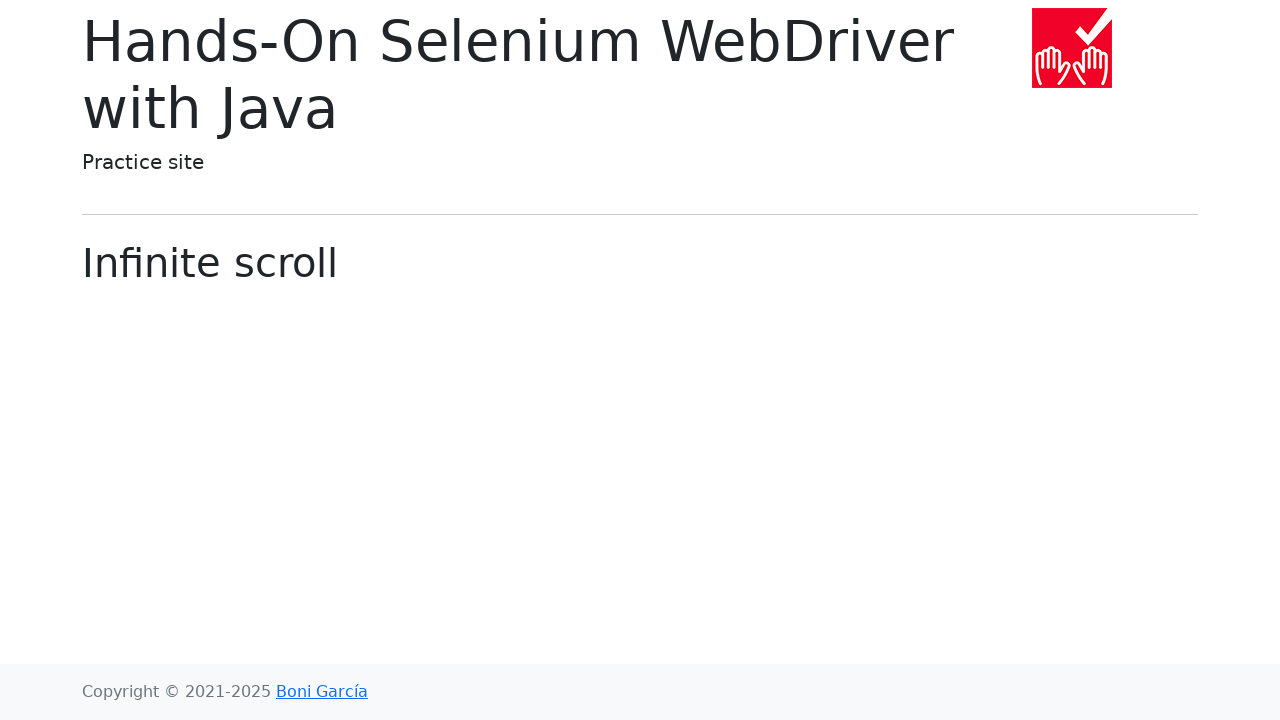

Verified navigation to infinite scroll page
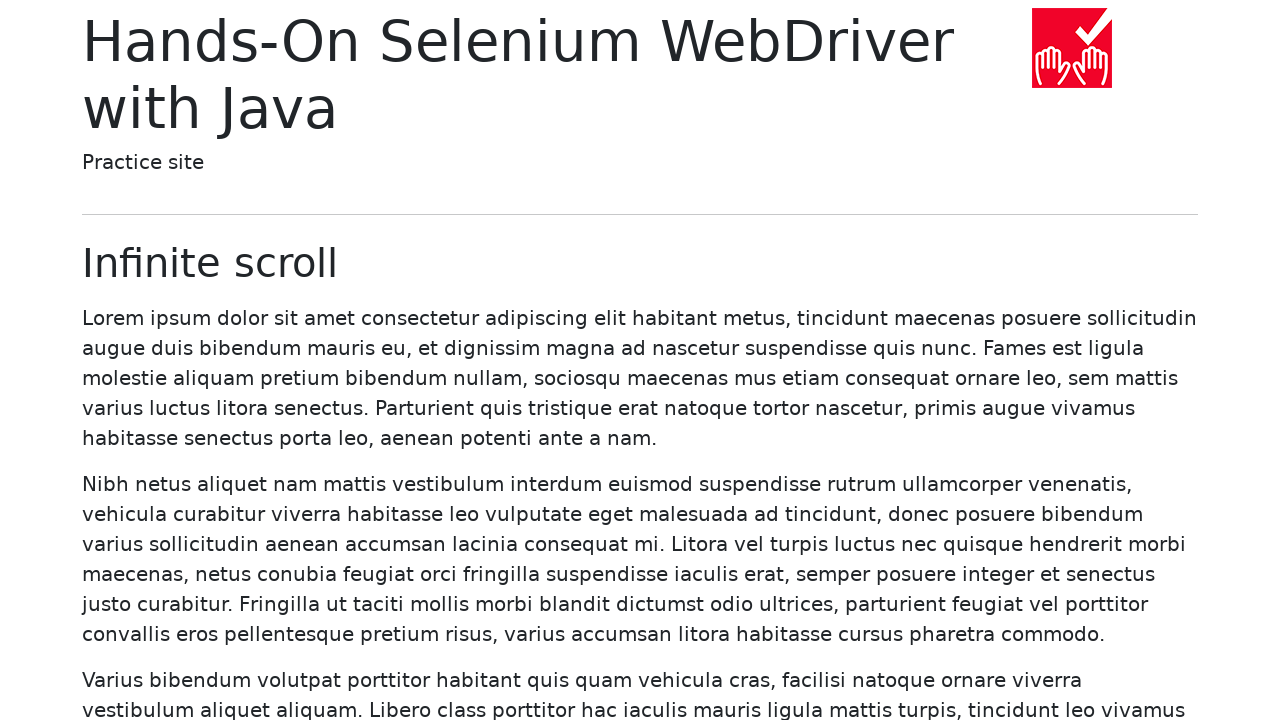

Verified page heading displays 'Infinite scroll'
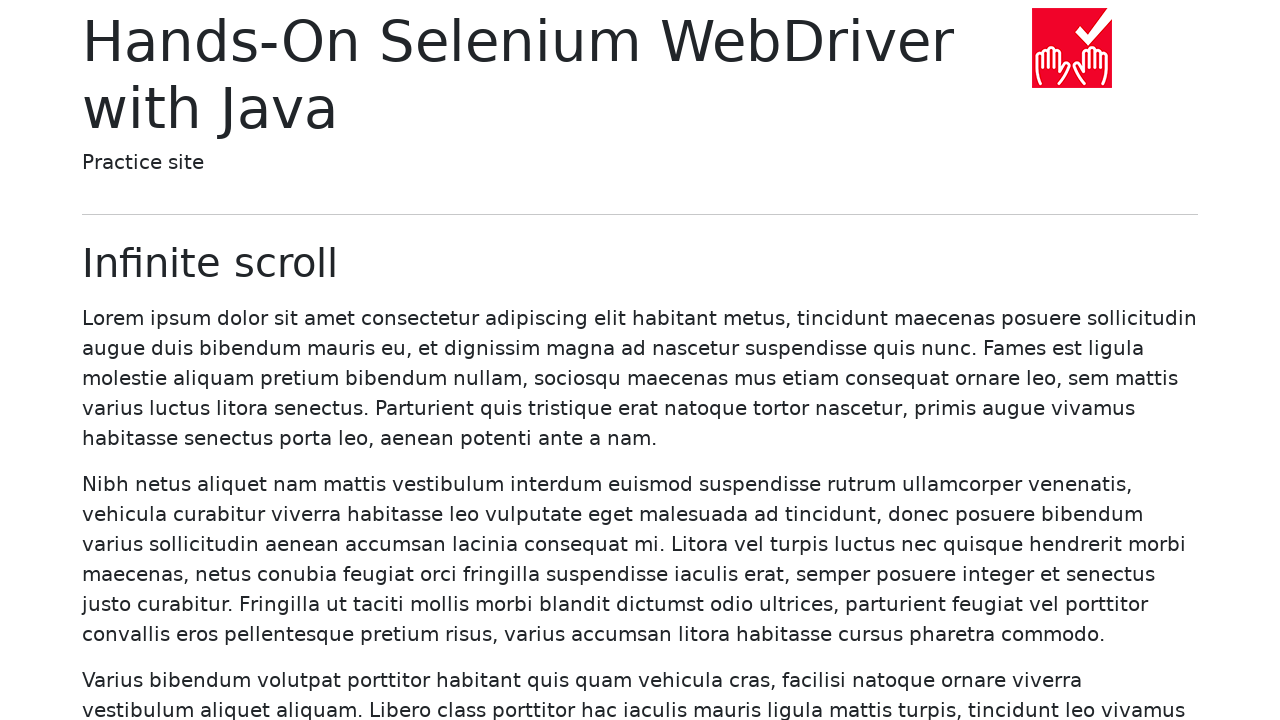

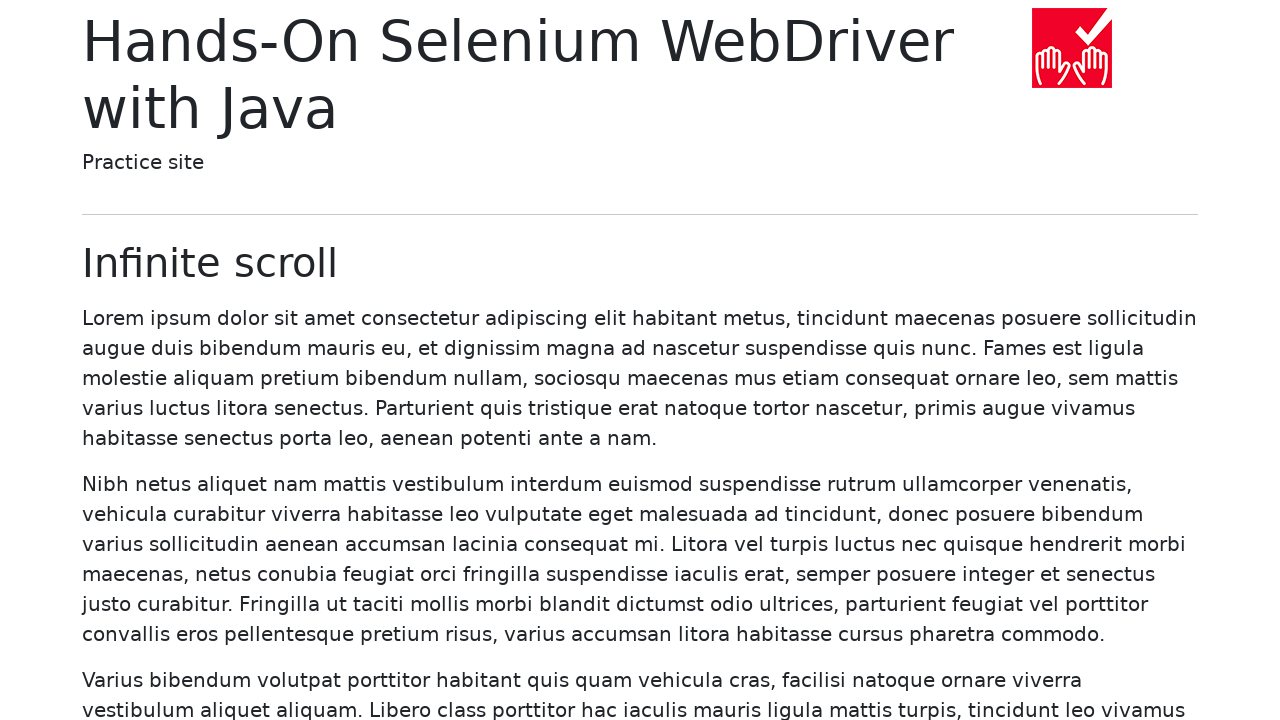